Tests drag-and-drop functionality on jQuery UI demo page by dragging an element and dropping it onto a target droppable area within an iframe.

Starting URL: https://jqueryui.com/droppable/

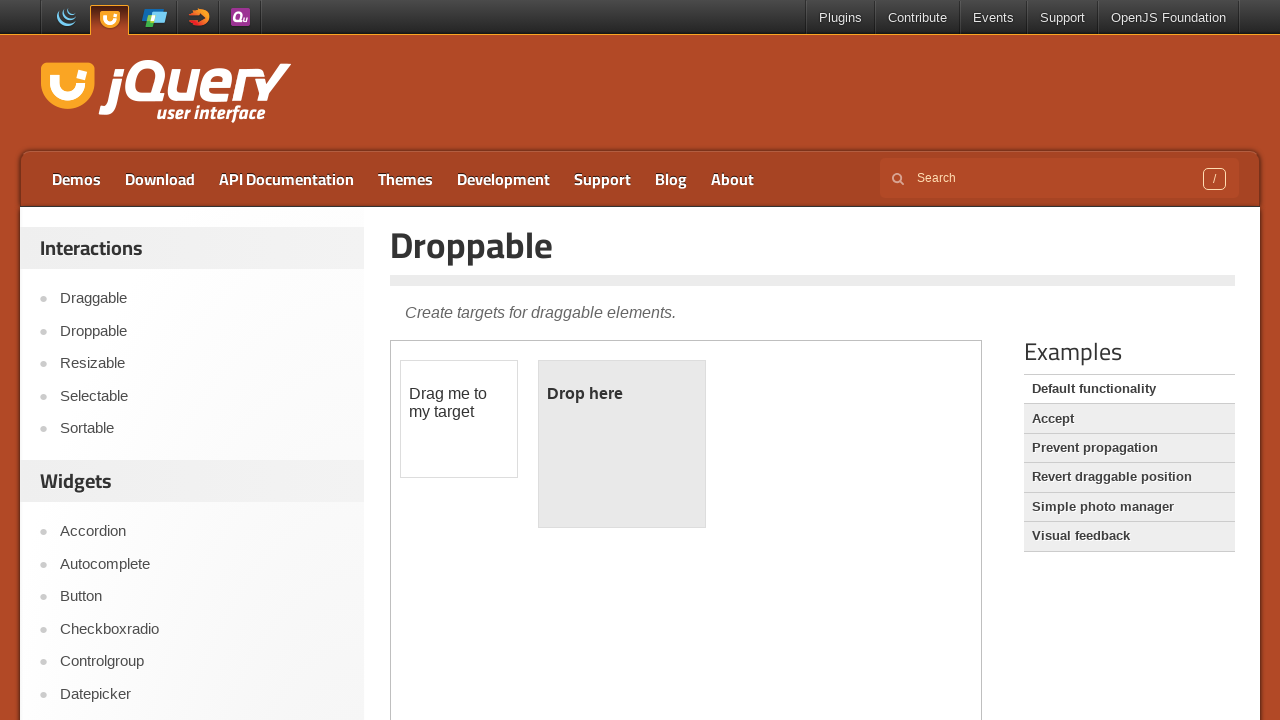

Located the demo iframe for drag-and-drop test
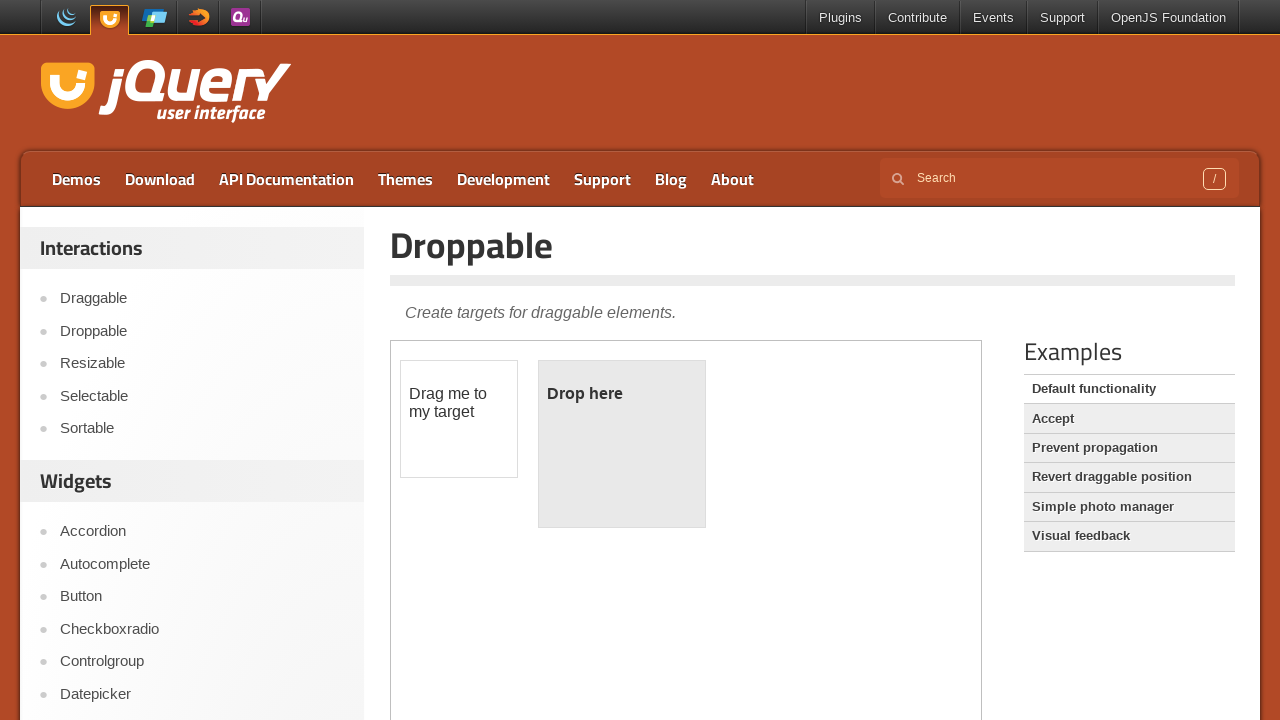

Located draggable element within iframe
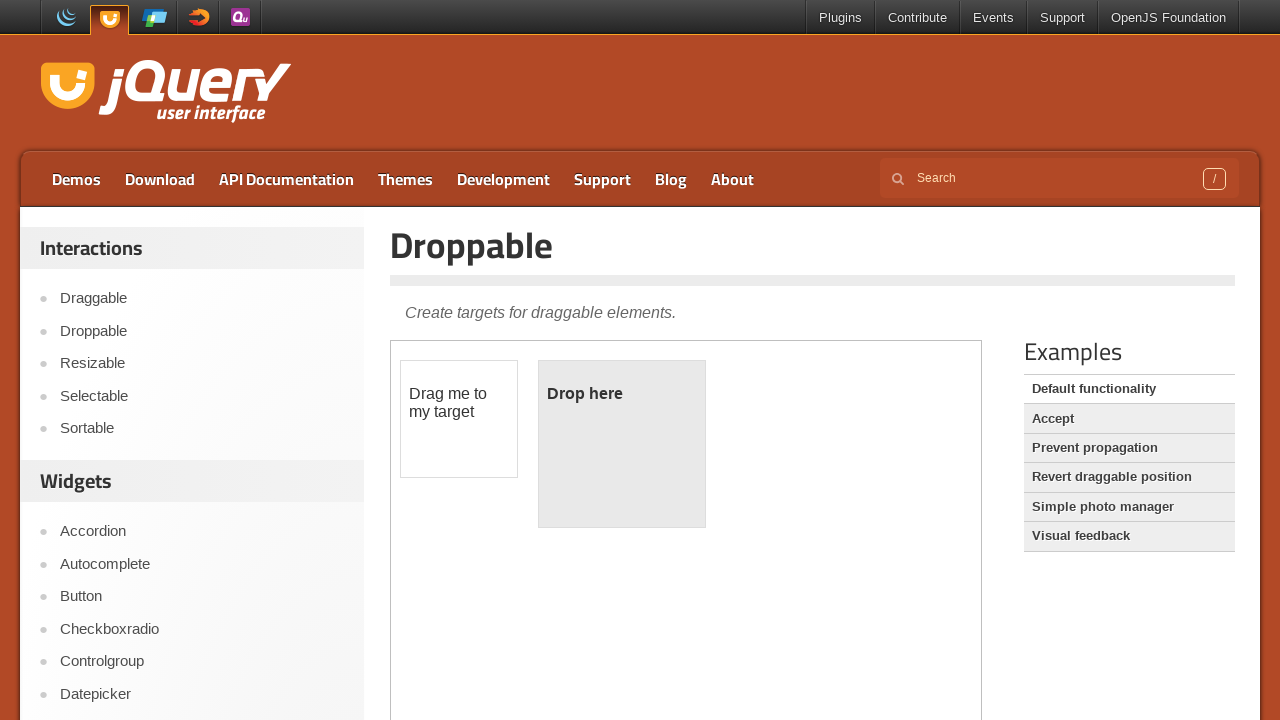

Located droppable target element within iframe
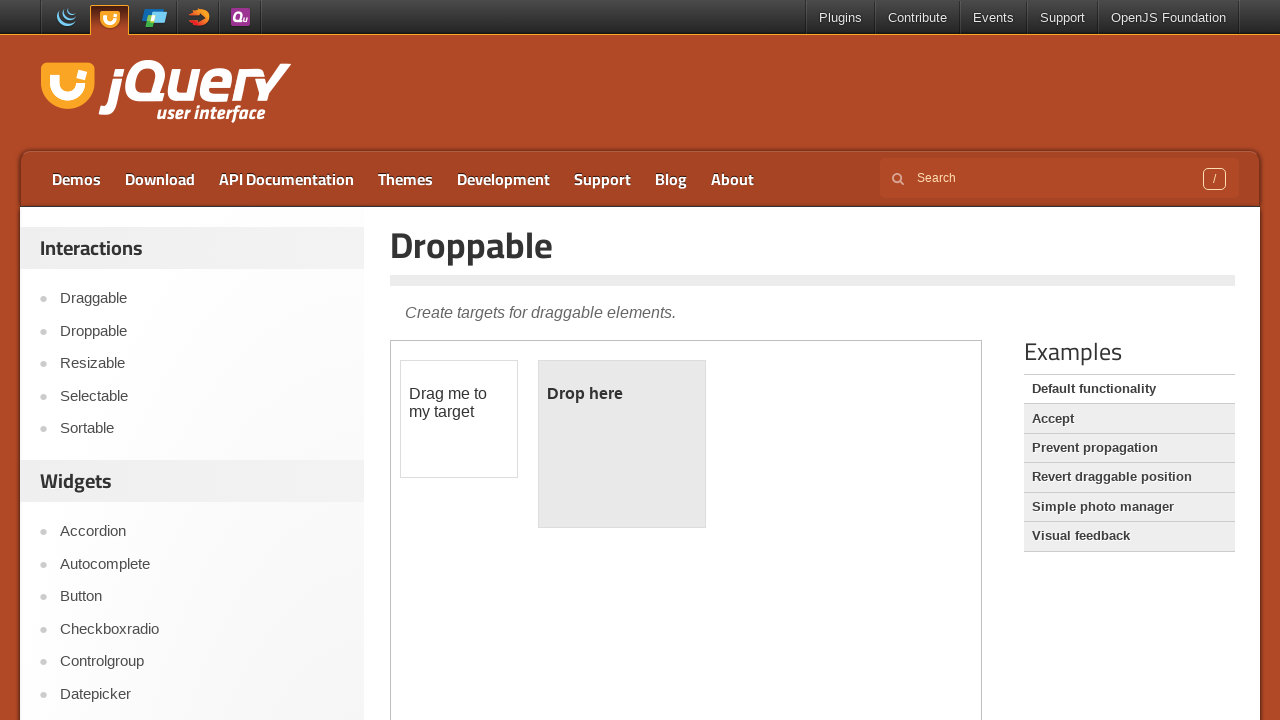

Dragged draggable element and dropped it onto droppable target at (622, 444)
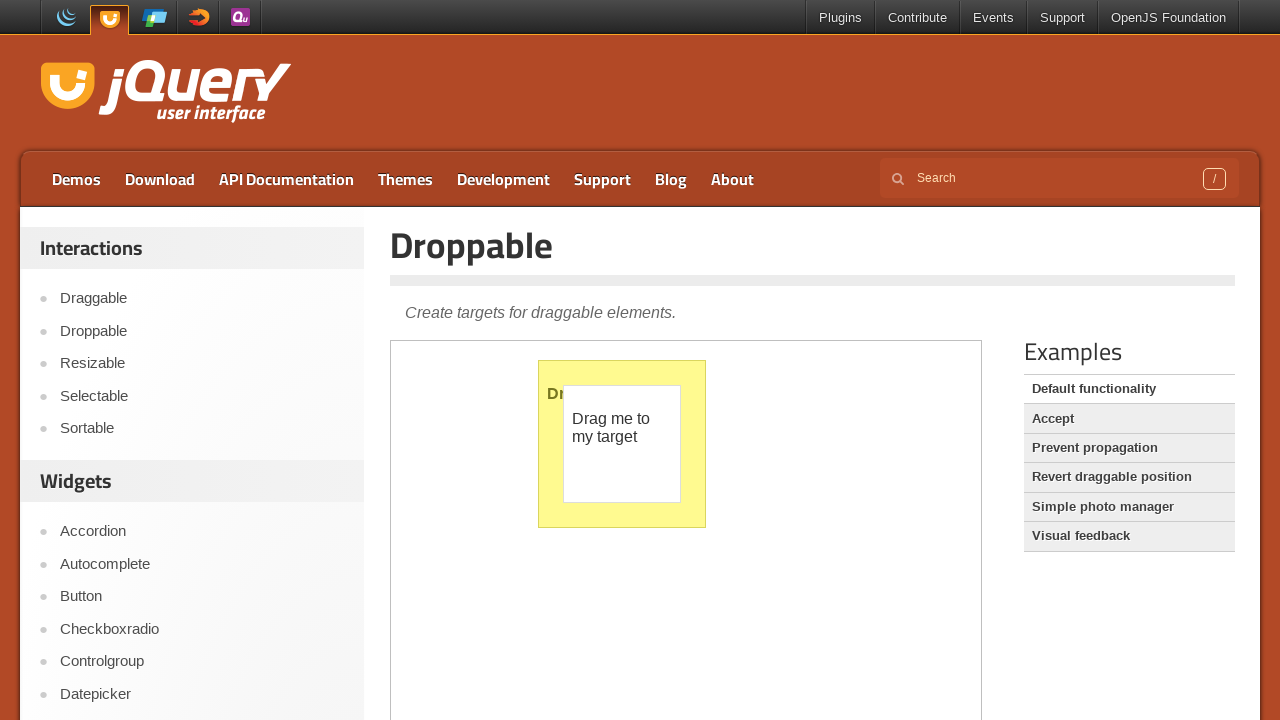

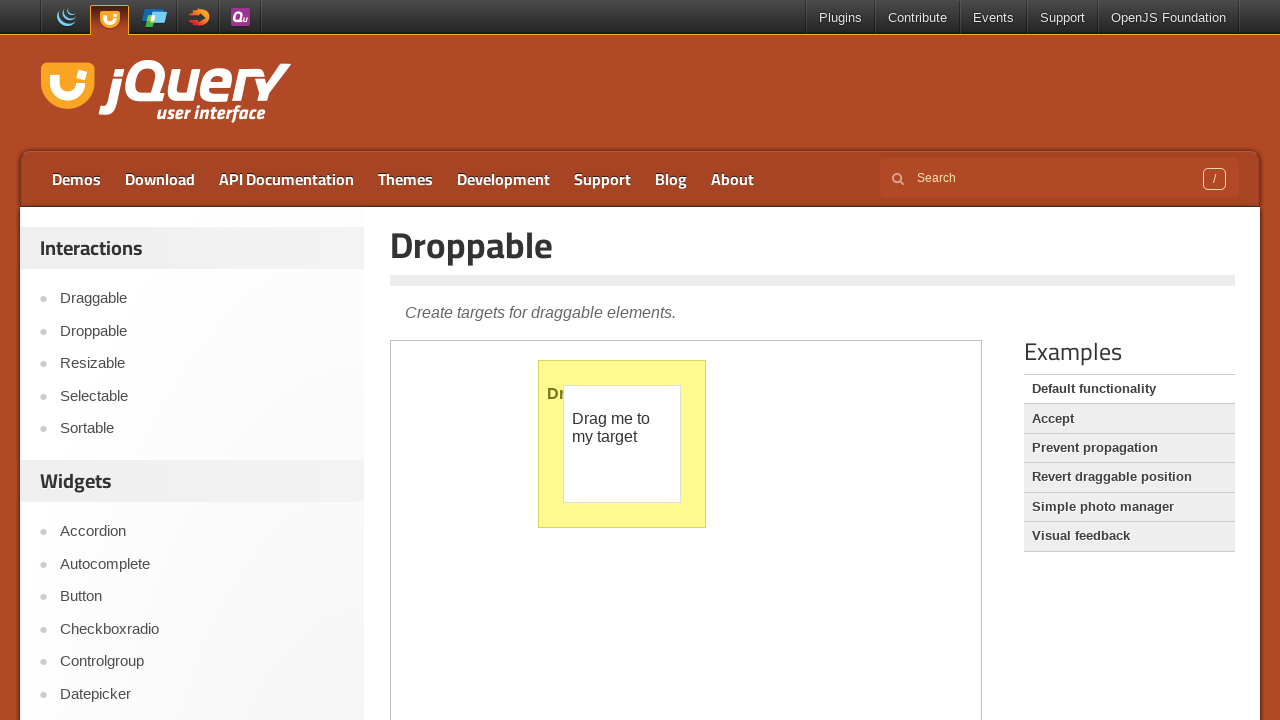